Tests that clicking on the first post link navigates to a post page

Starting URL: https://the-frontview.vercel.app

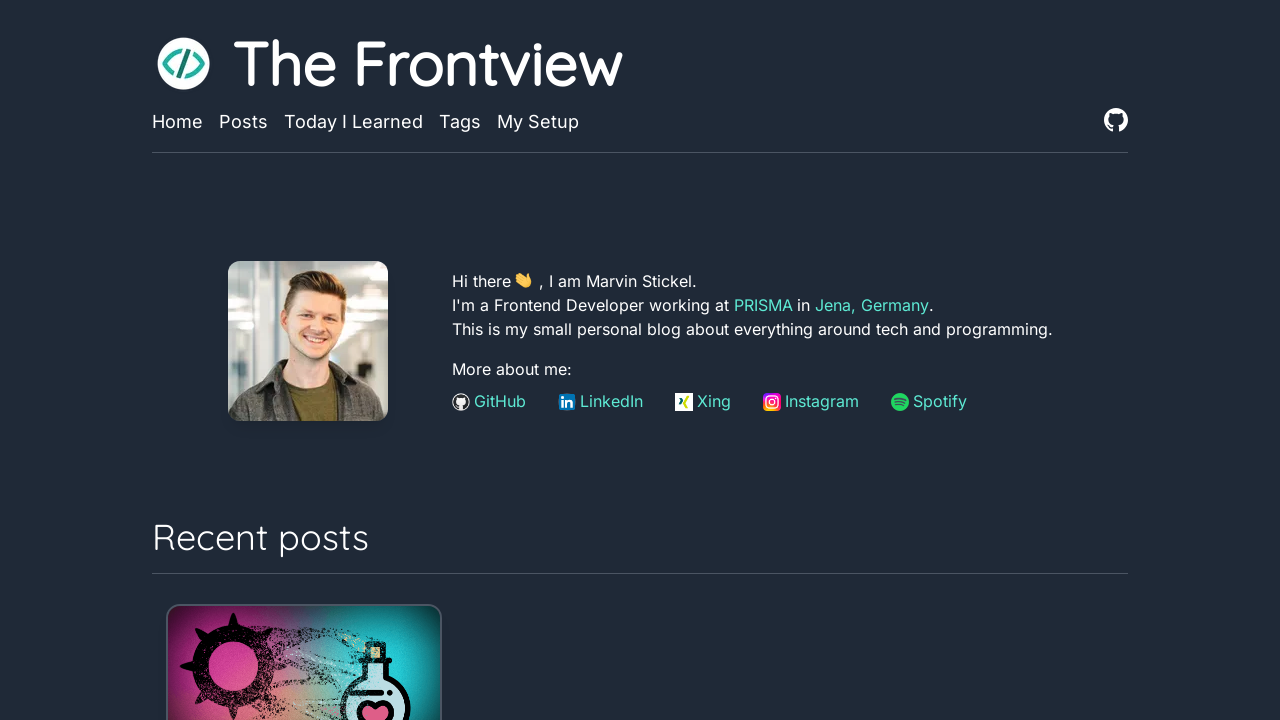

Waited for post list to load
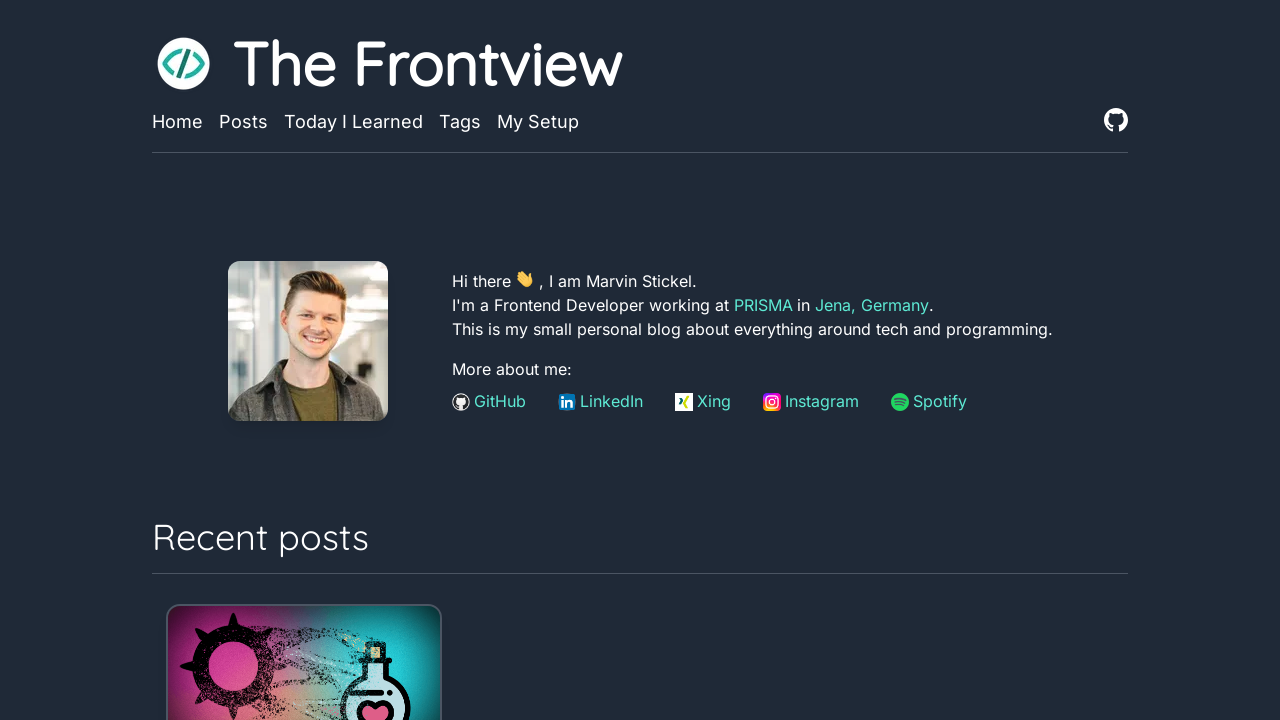

Clicked first post link to navigate to post page at (304, 580) on li a >> nth=0
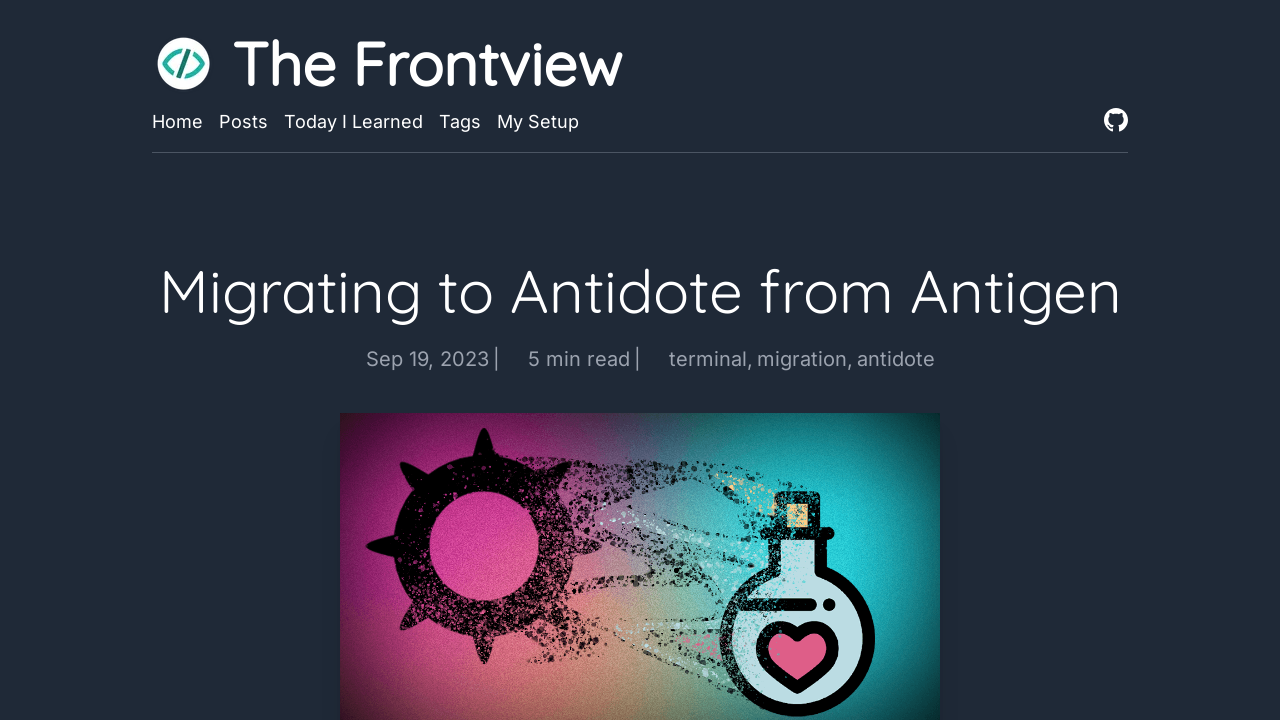

Post page loaded successfully
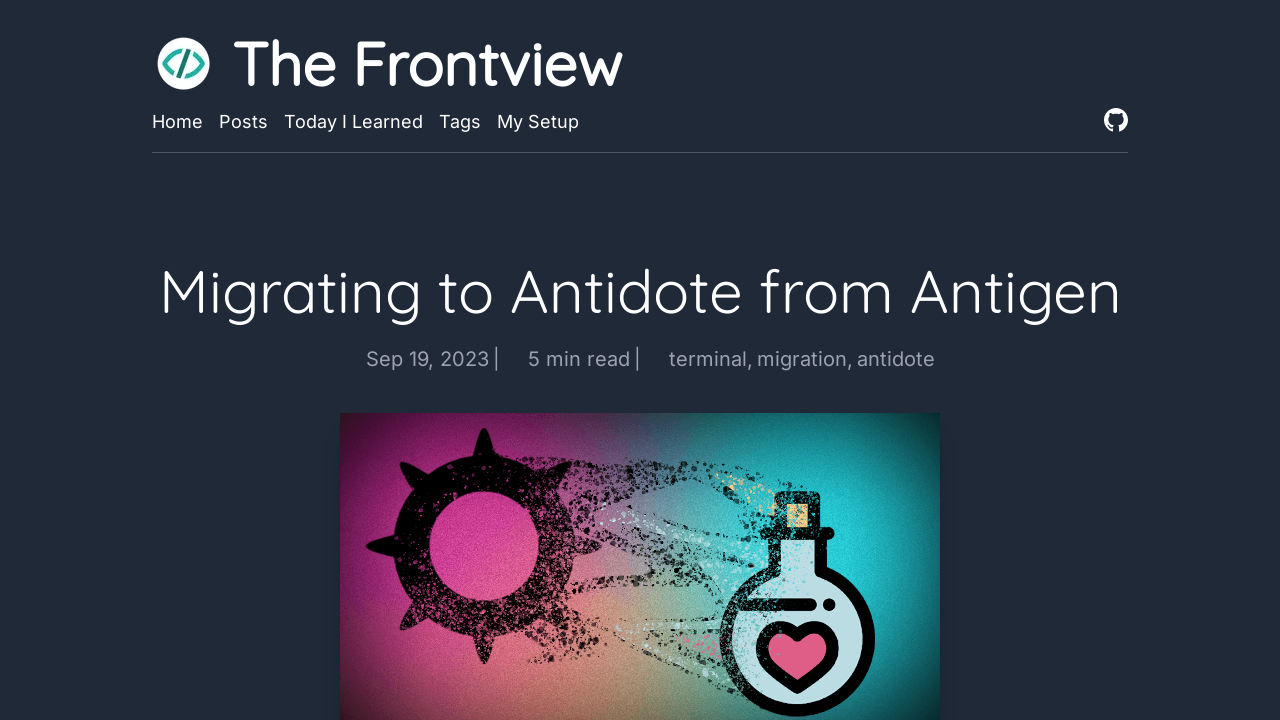

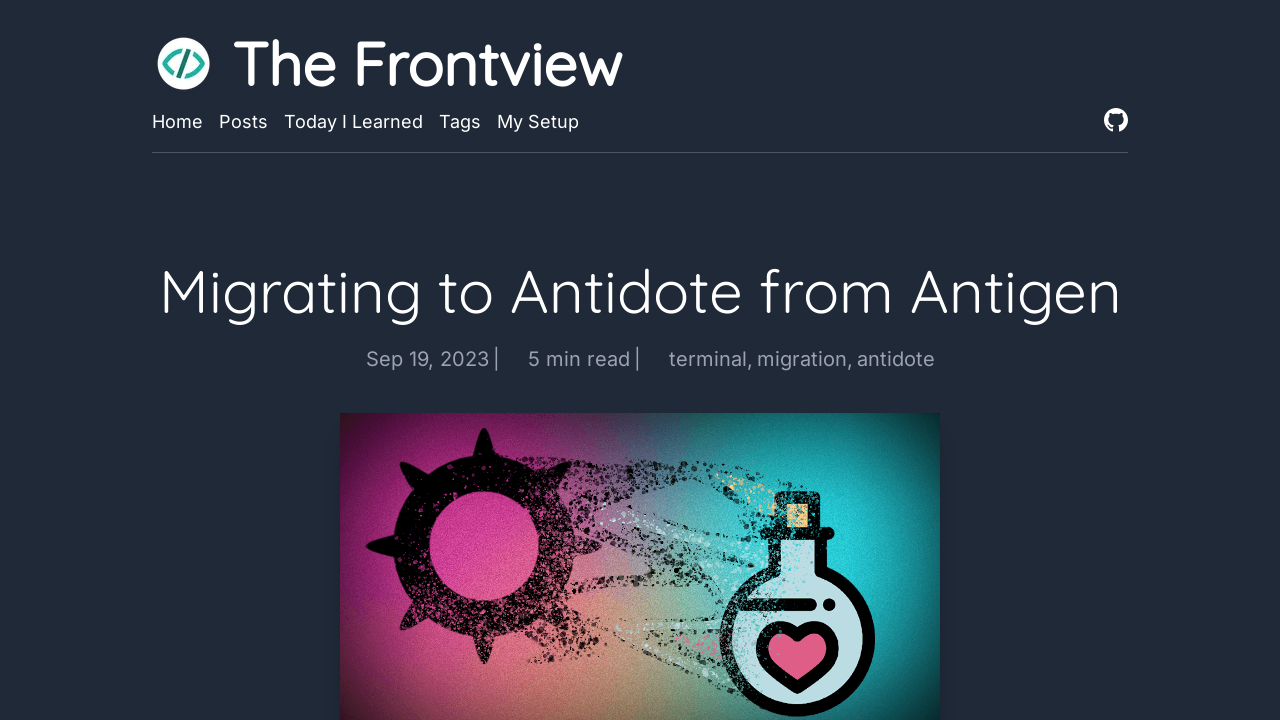